Tests radio button functionality by selecting gender and age group options on a demo form

Starting URL: https://syntaxprojects.com/basic-radiobutton-demo.php

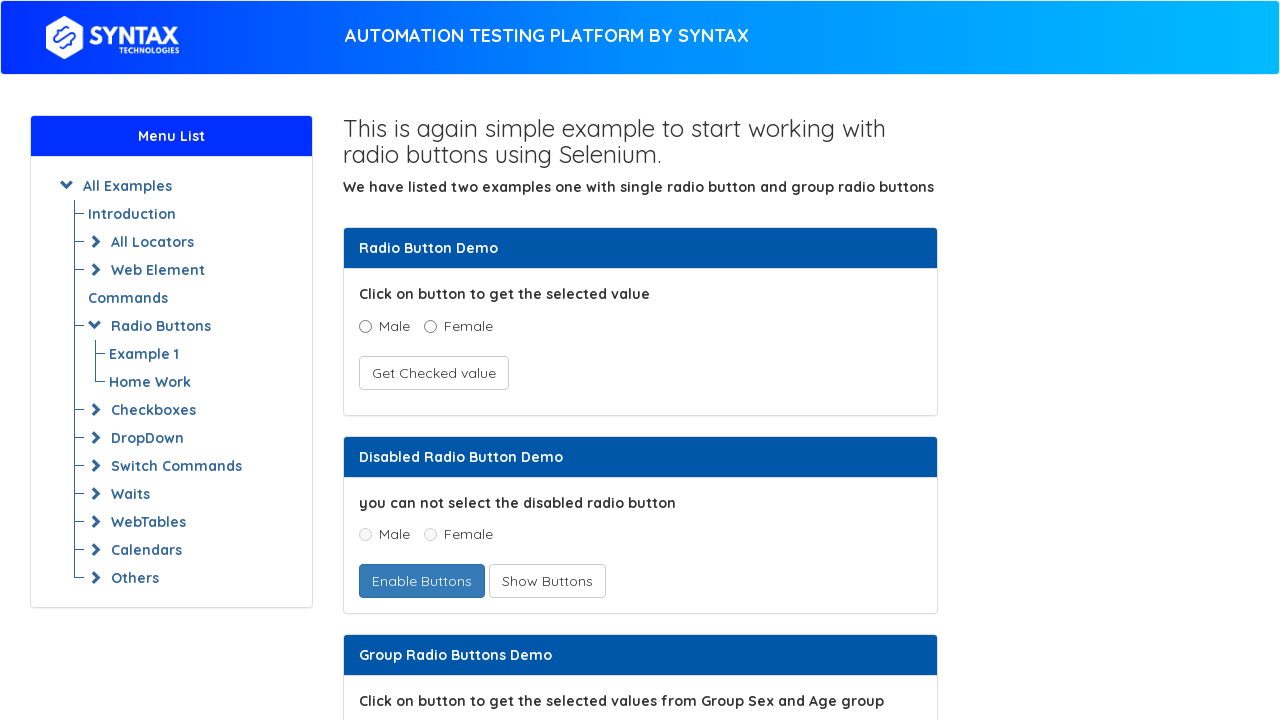

Located male radio button
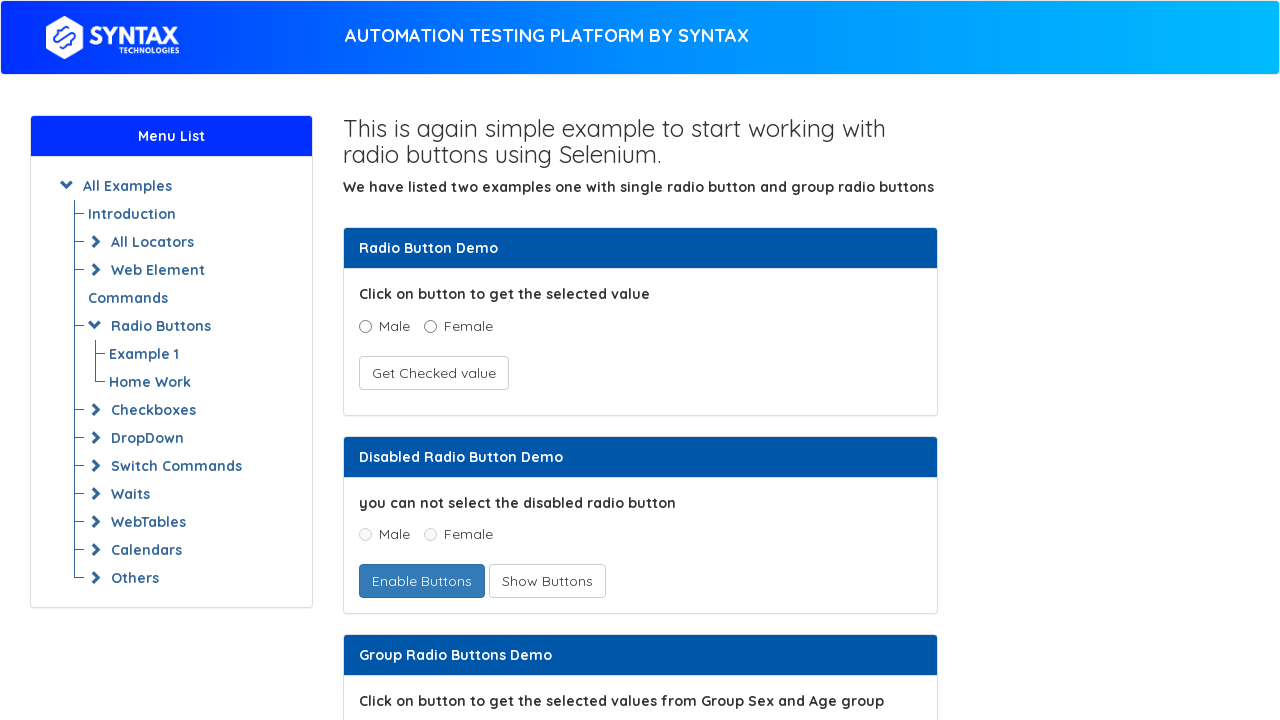

Clicked male radio button to select gender at (365, 326) on xpath=//input[@value='Male' and @name='optradio']
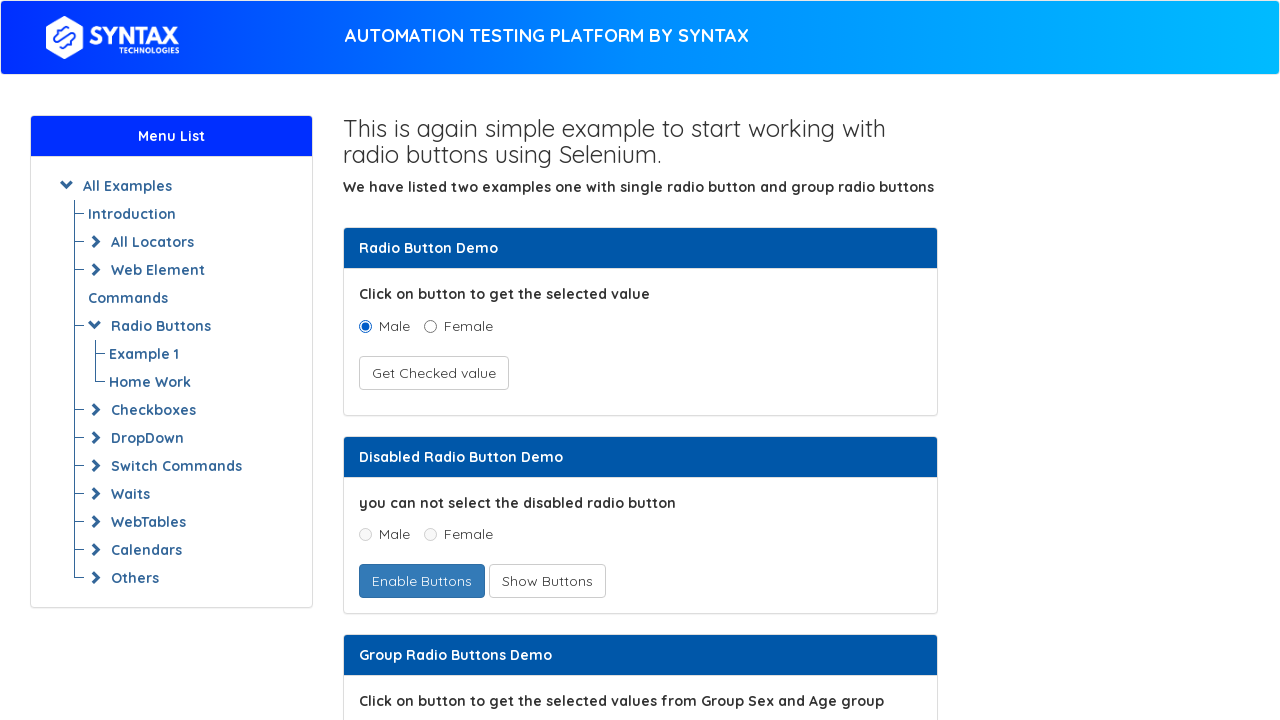

Located all age group radio buttons
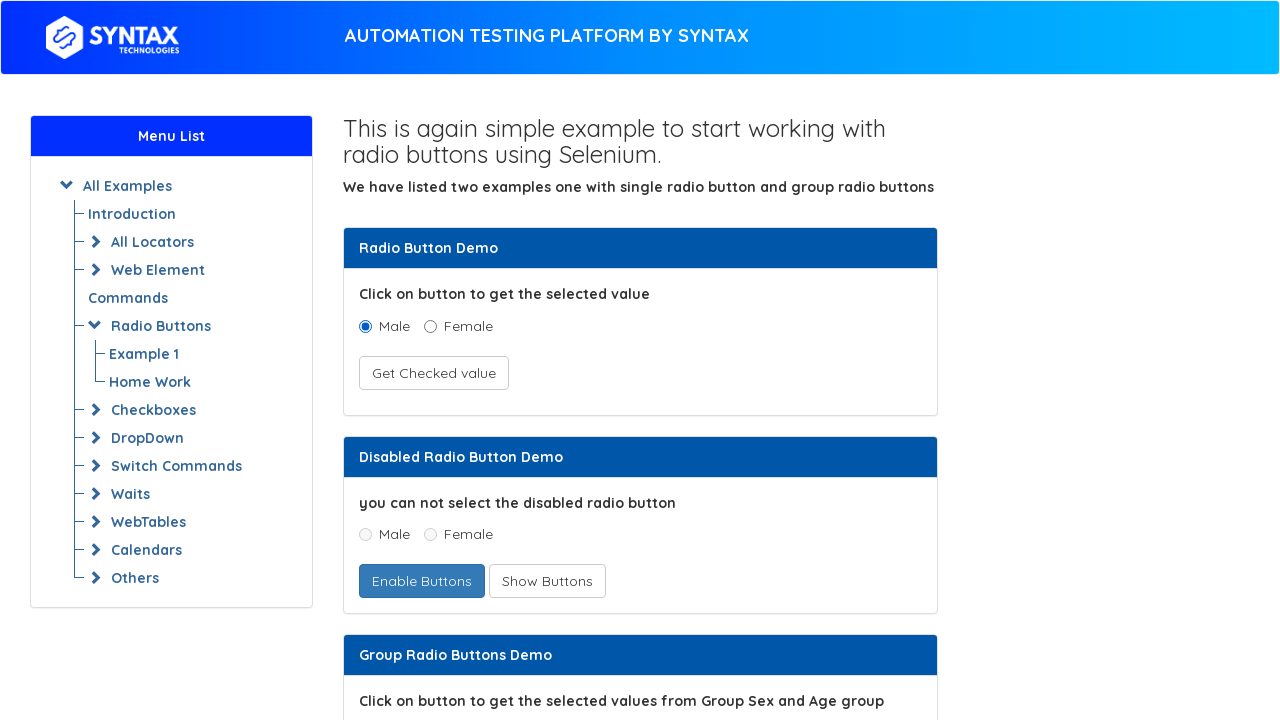

Selected age group '15 - 50' at (516, 360) on xpath=//input[@name='ageGroup'] >> nth=2
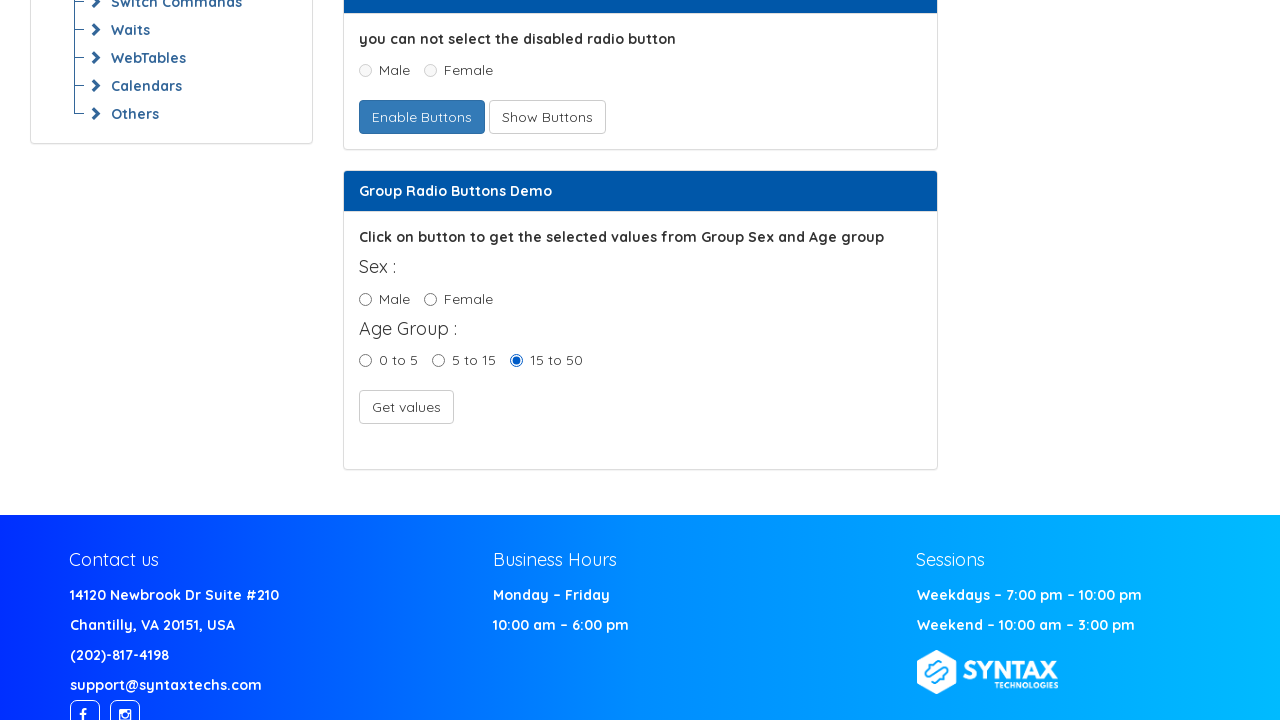

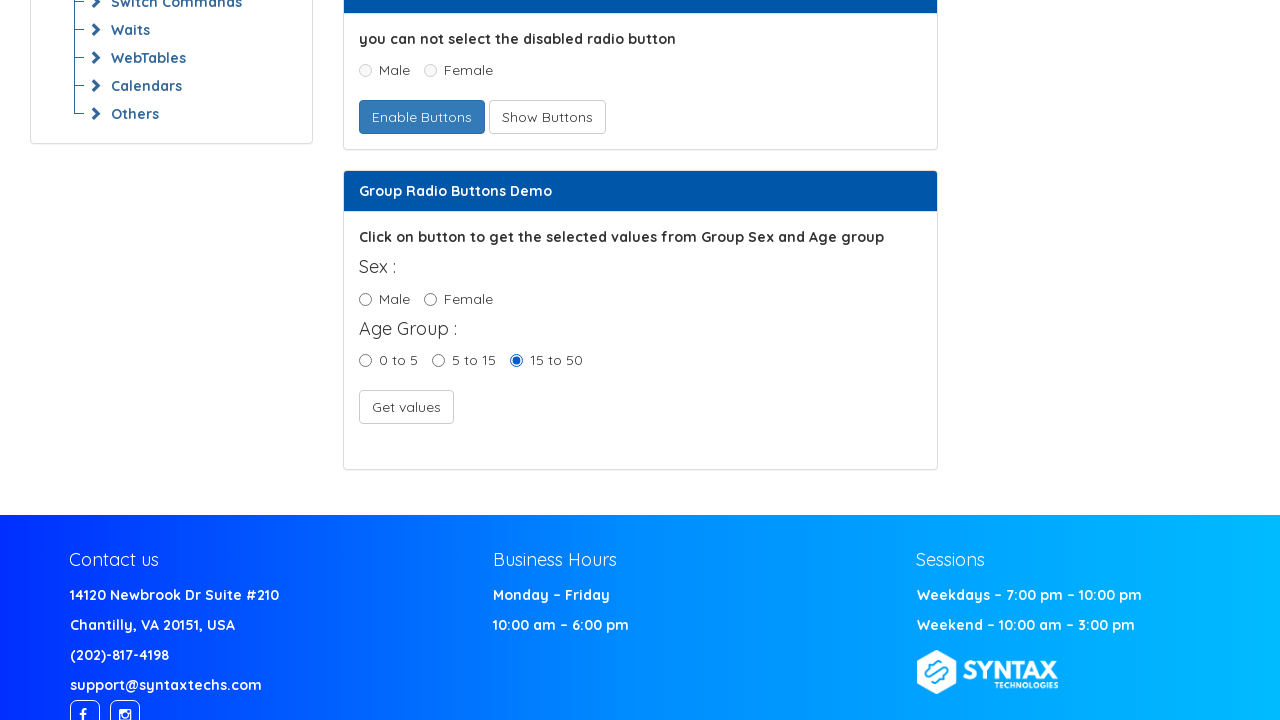